Tests autocomplete functionality by typing partial text into an autocomplete field and selecting a matching suggestion (India) from the dropdown list.

Starting URL: http://qaclickacademy.com/practice.php

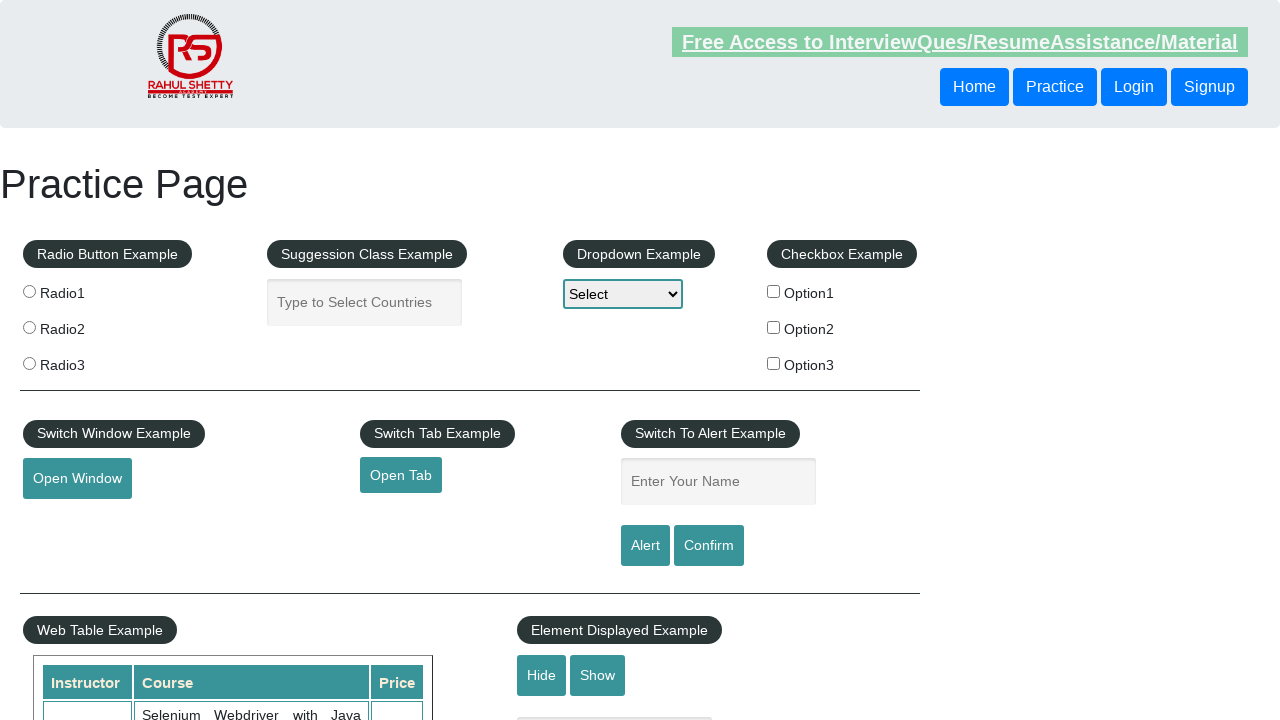

Filled autocomplete field with 'Ind' on #autocomplete
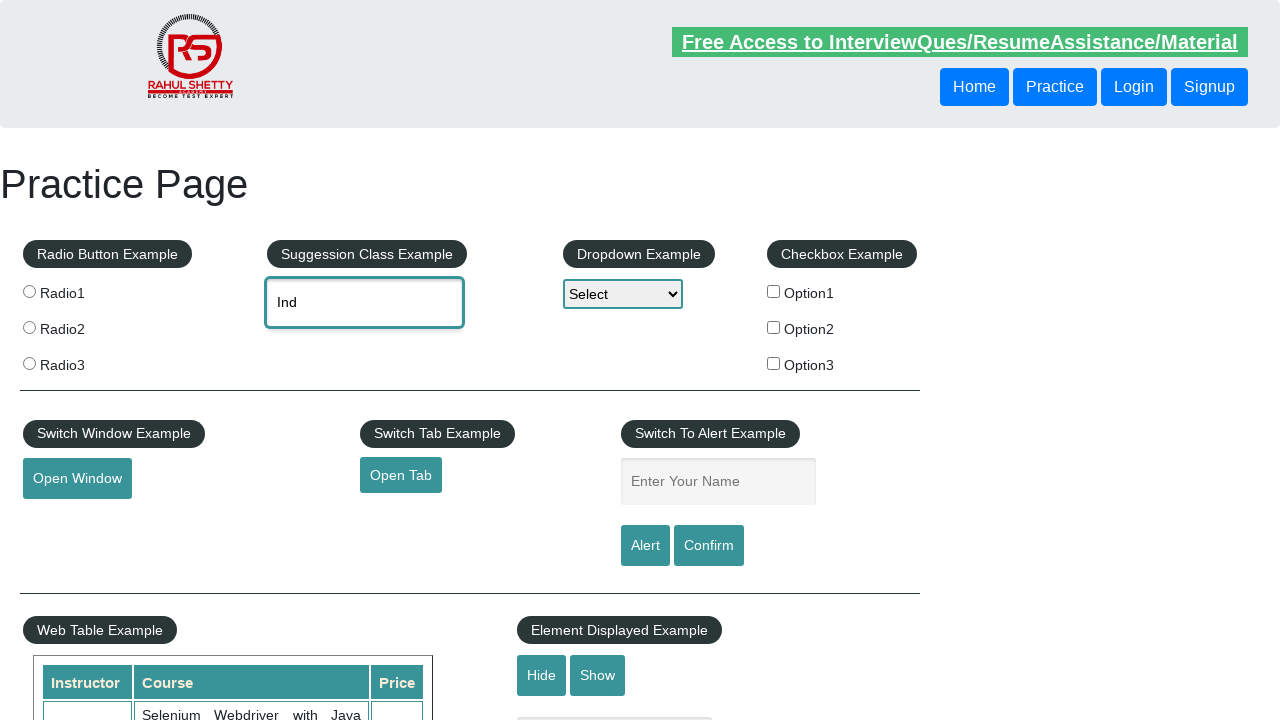

Autocomplete suggestions appeared
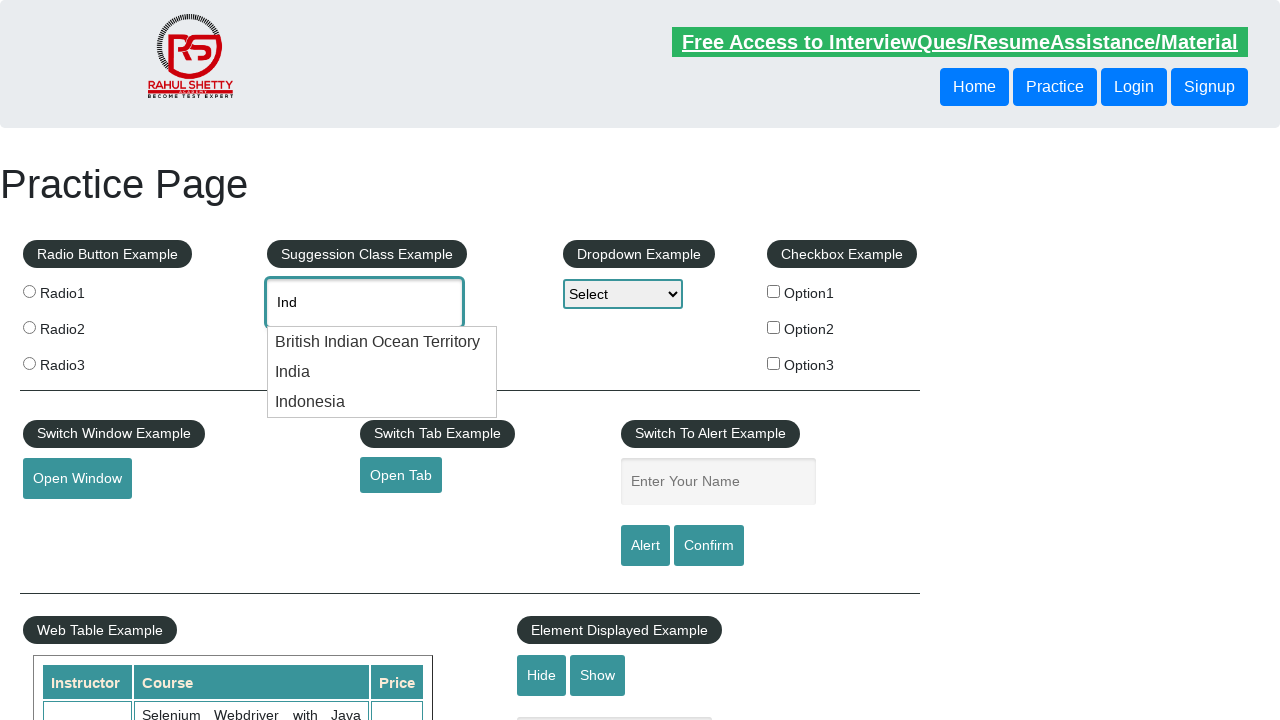

Located autocomplete suggestion elements
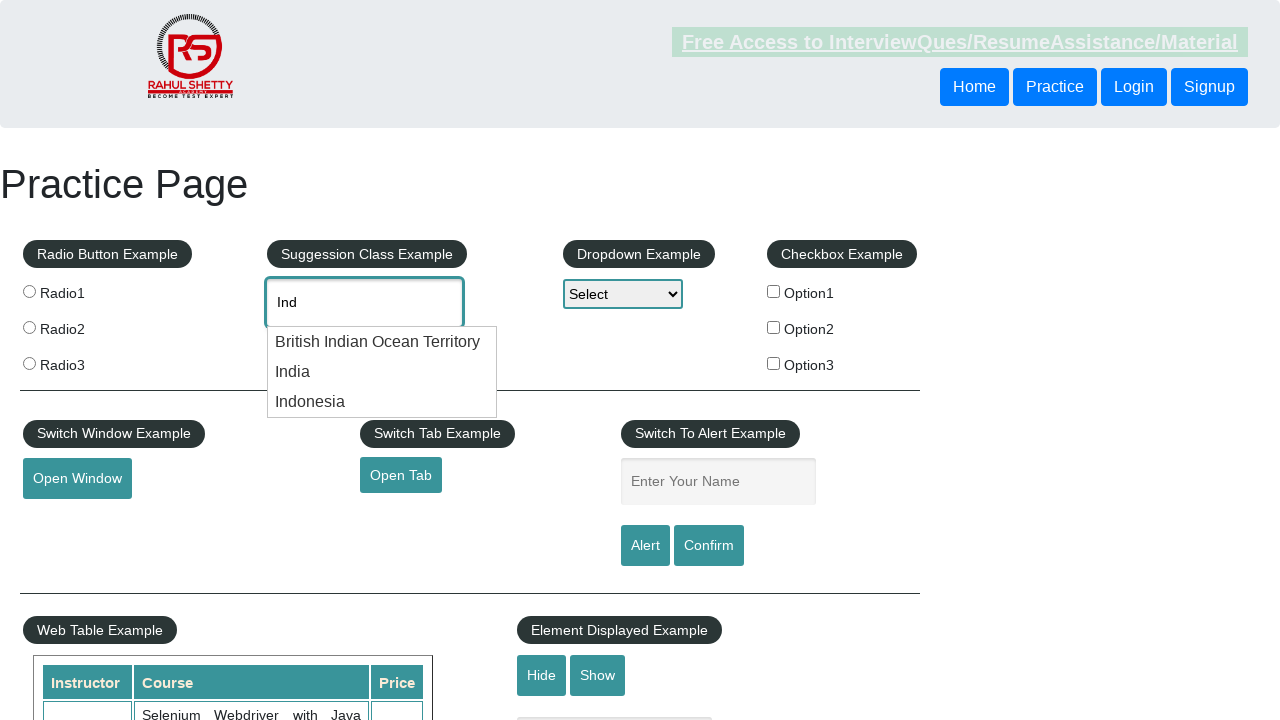

Found 3 autocomplete suggestions
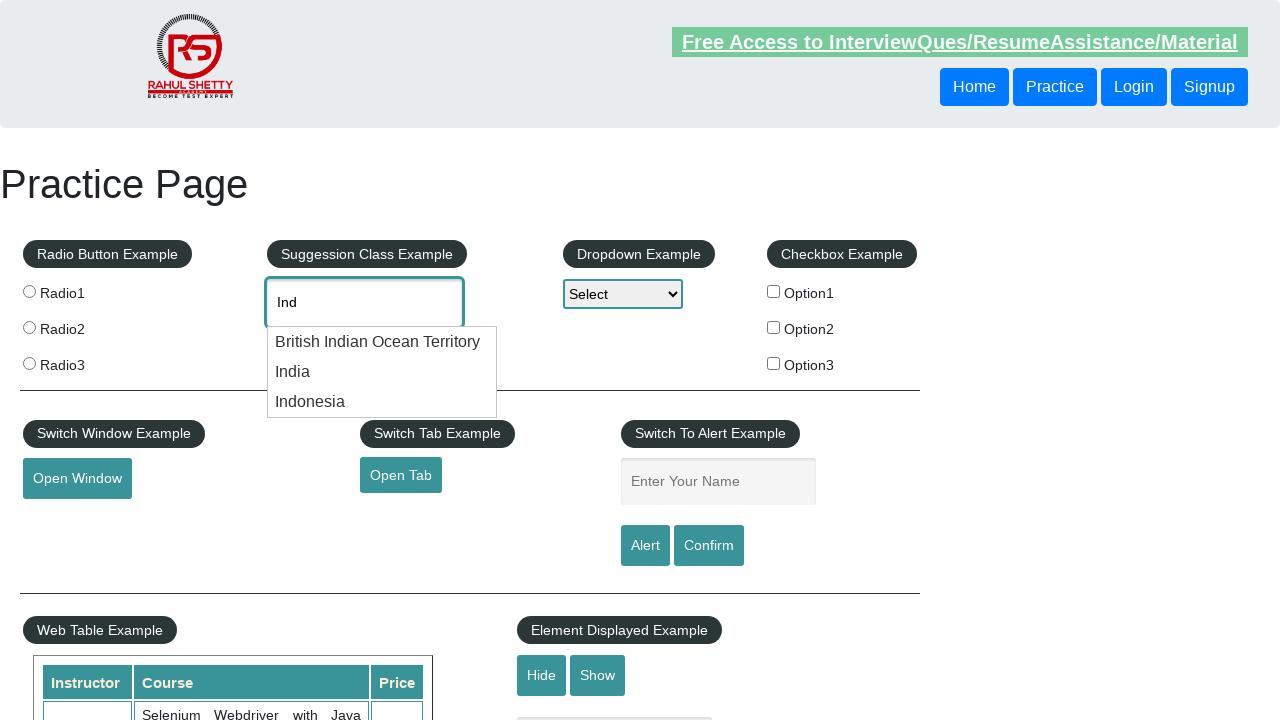

Selected 'India' from autocomplete dropdown at (382, 372) on li.ui-menu-item div >> nth=1
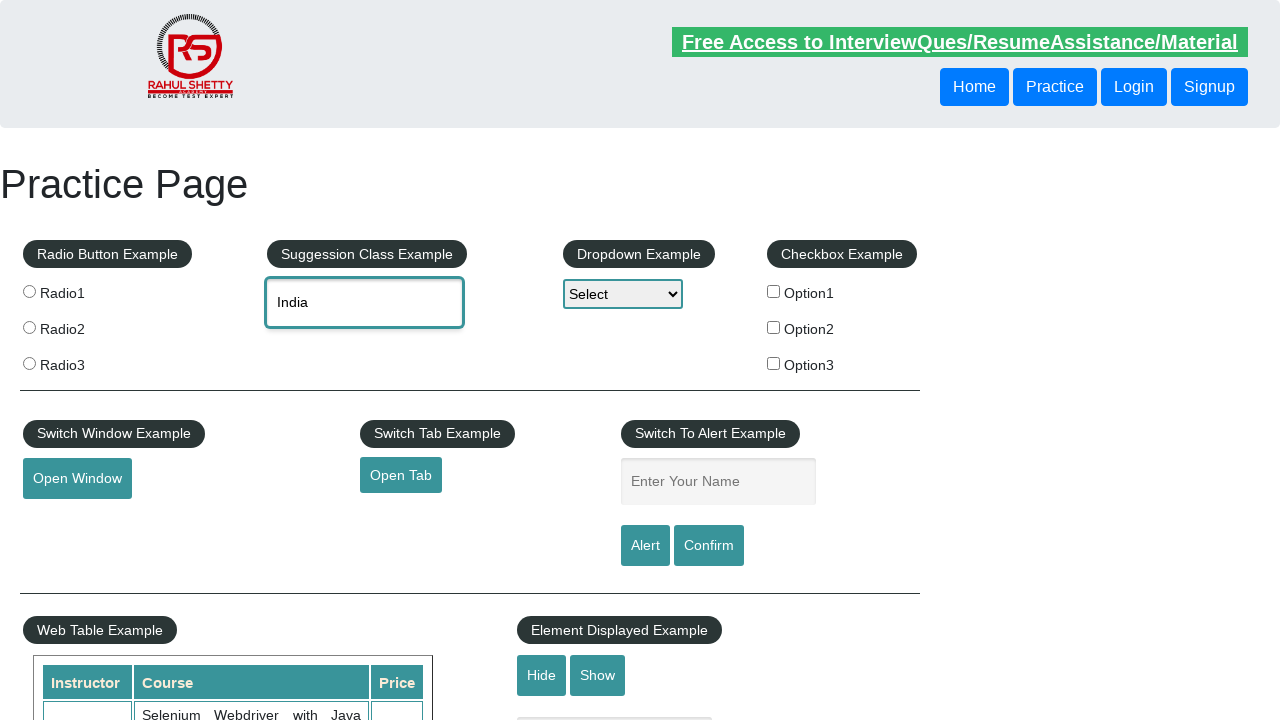

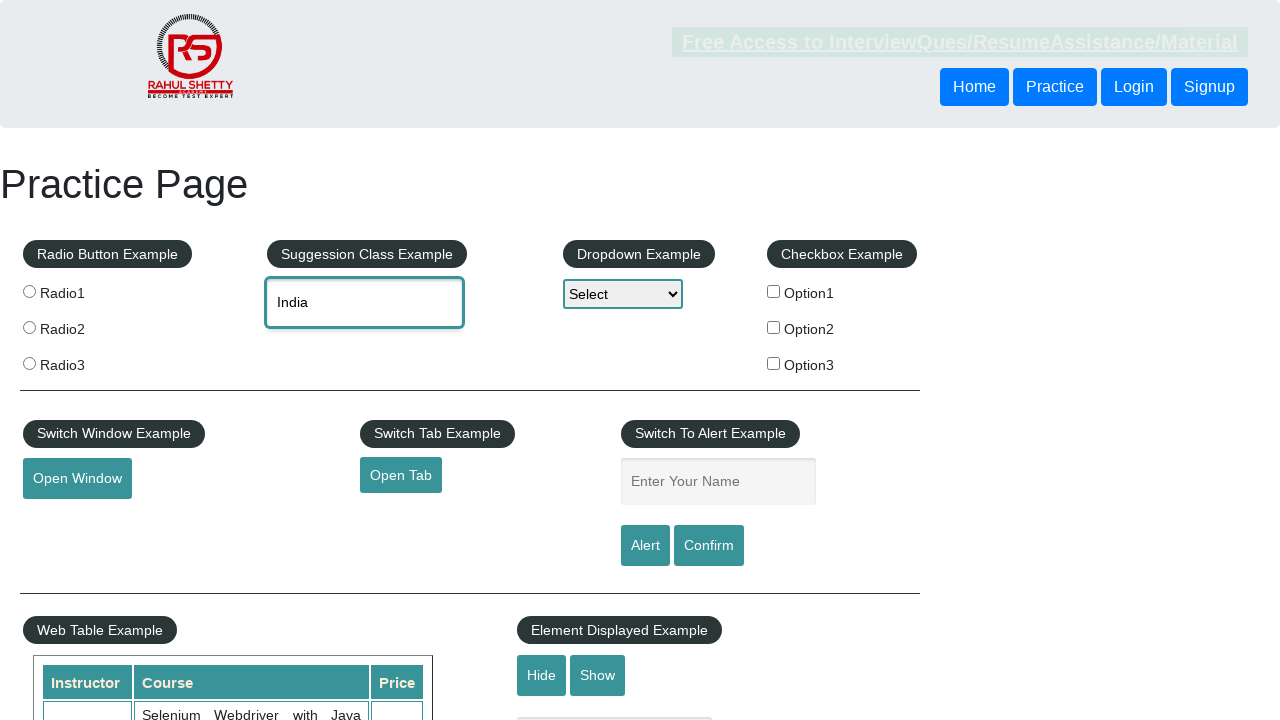